Tests drag and drop functionality on jQuery UI demo page by dragging an element from one position to another using two different methods

Starting URL: http://jqueryui.com/droppable/

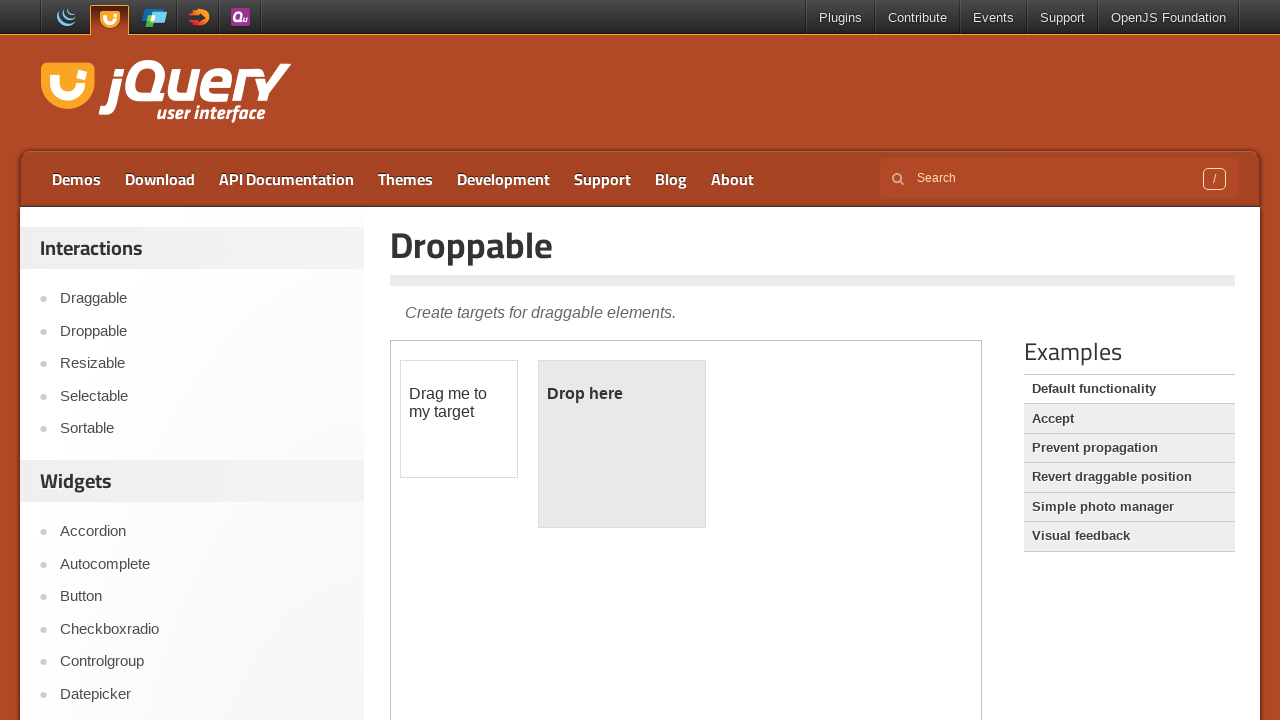

Located demo iframe for jQuery UI droppable
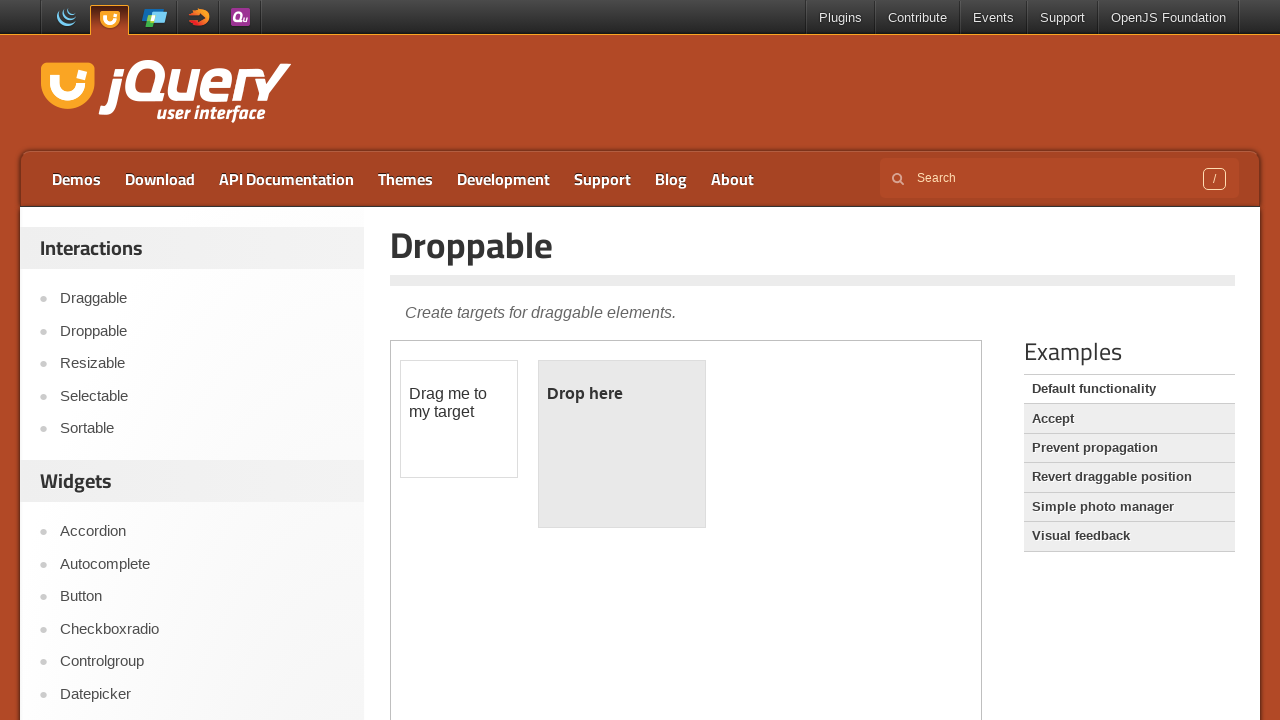

Located draggable element
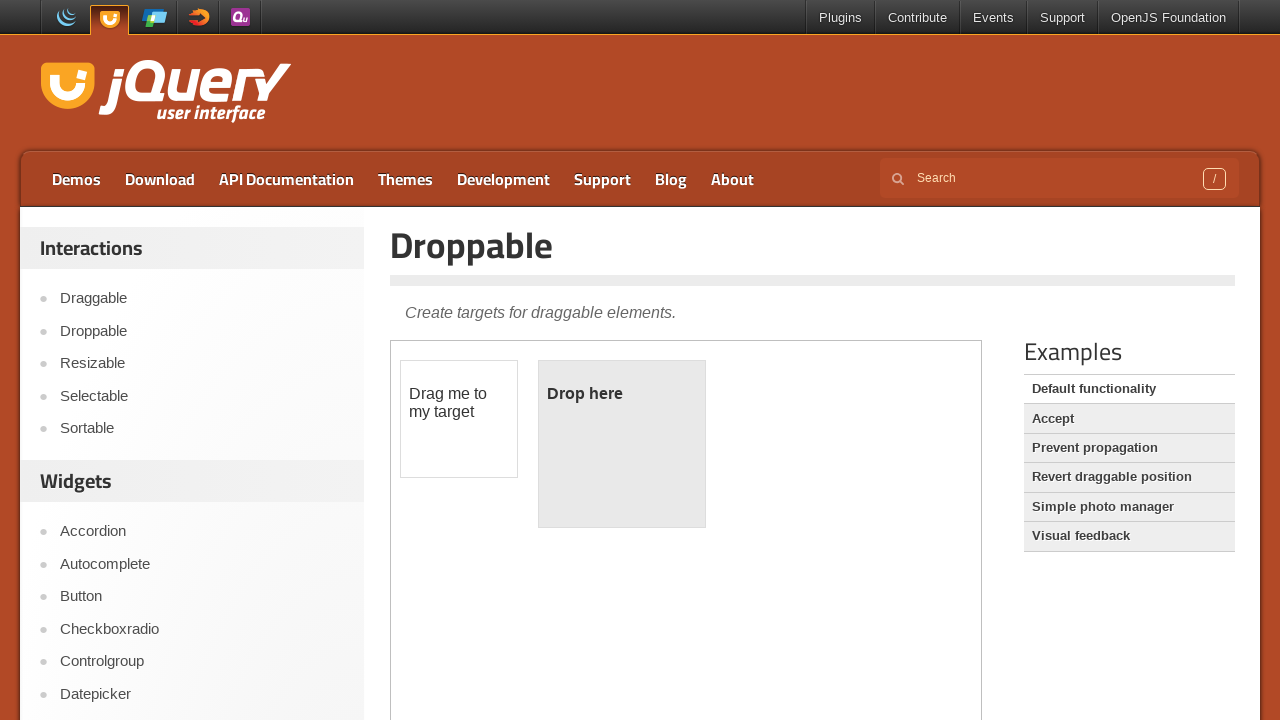

Located droppable element
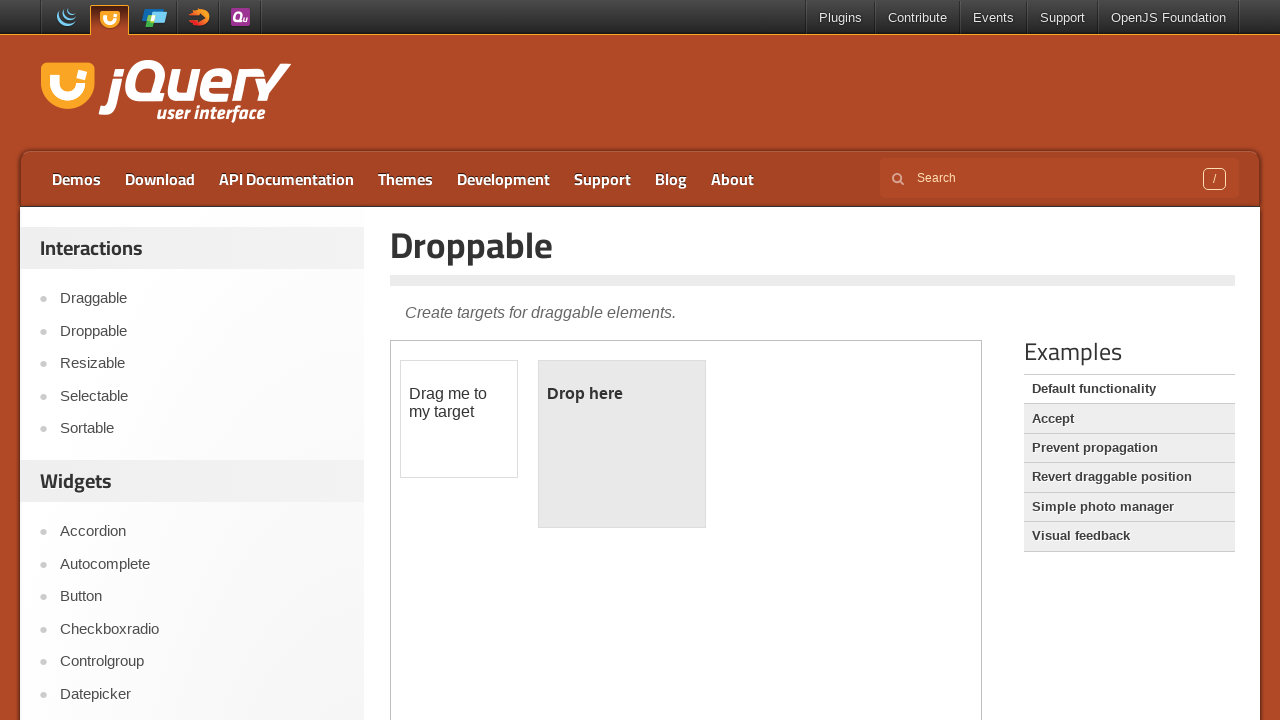

Retrieved bounding box for draggable element
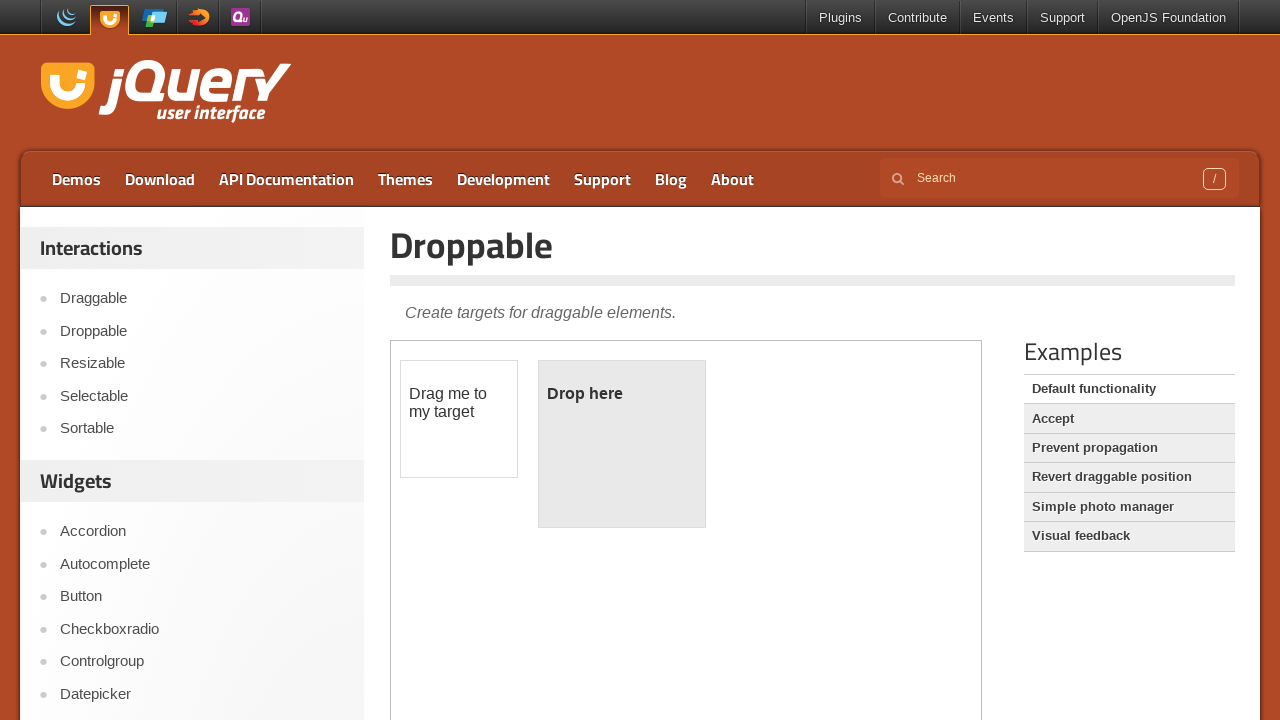

Retrieved bounding box for droppable element
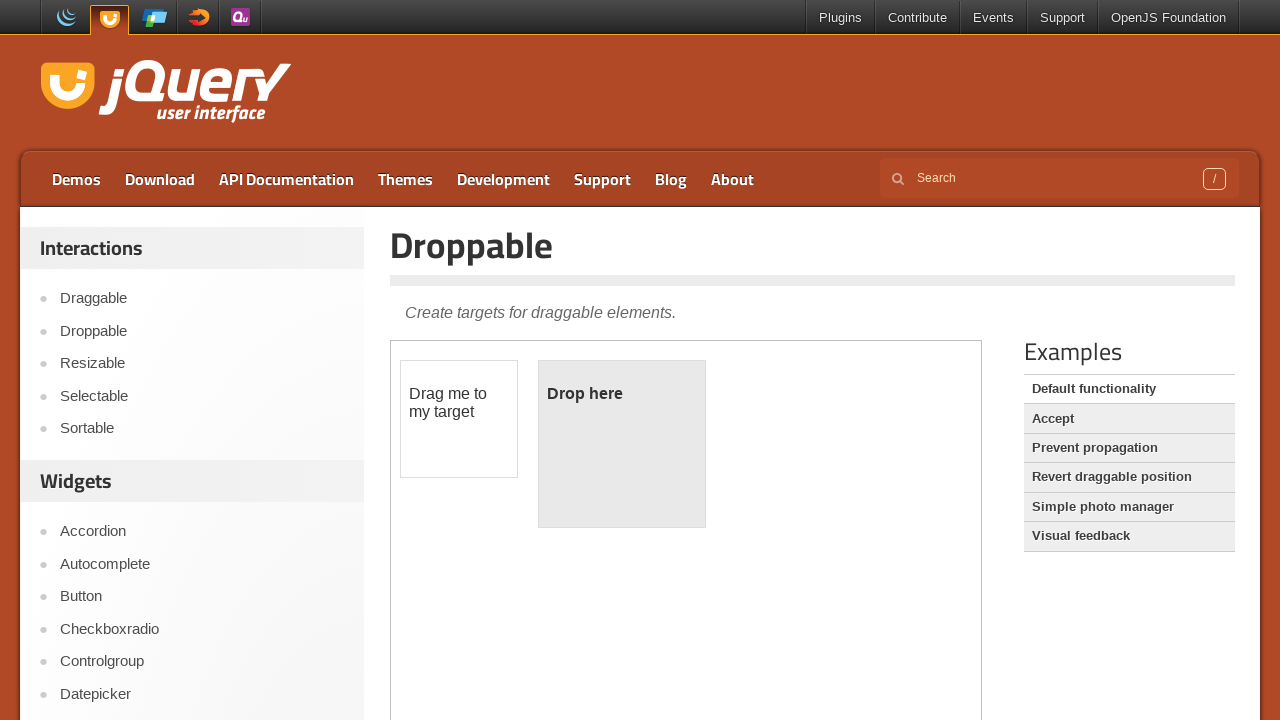

Moved mouse to center of draggable element at (459, 419)
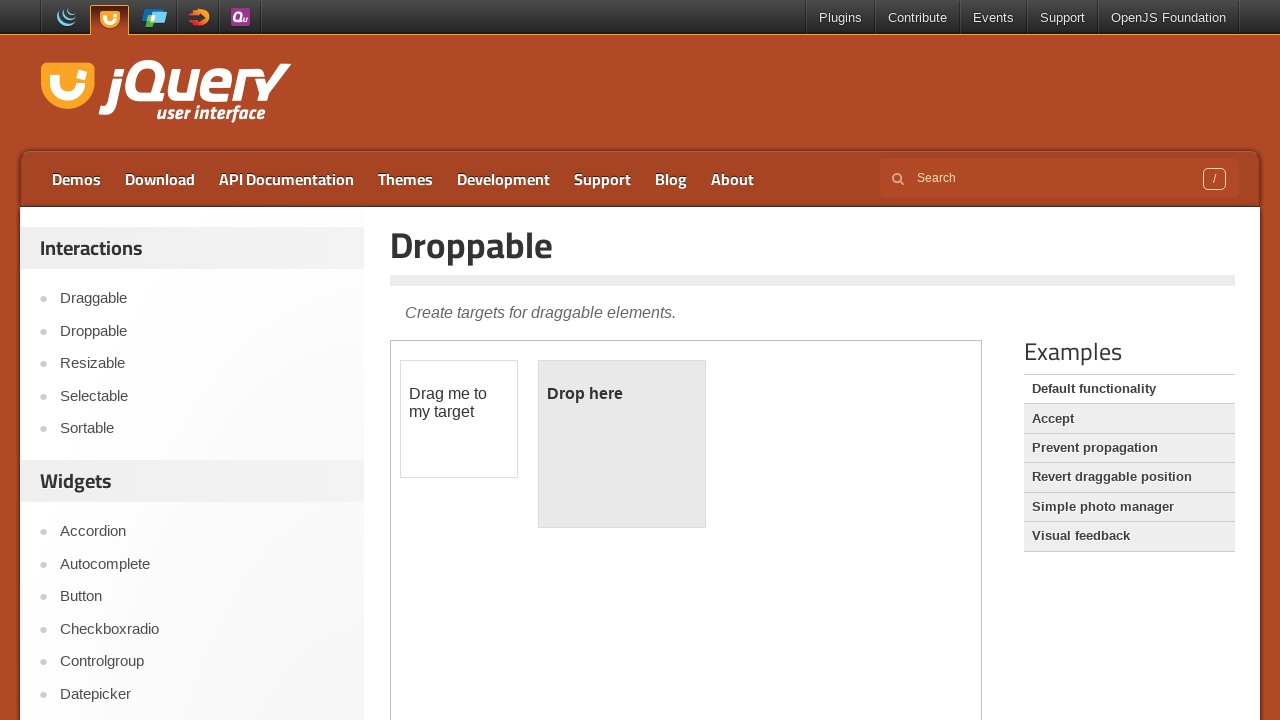

Pressed mouse button down on draggable element at (459, 419)
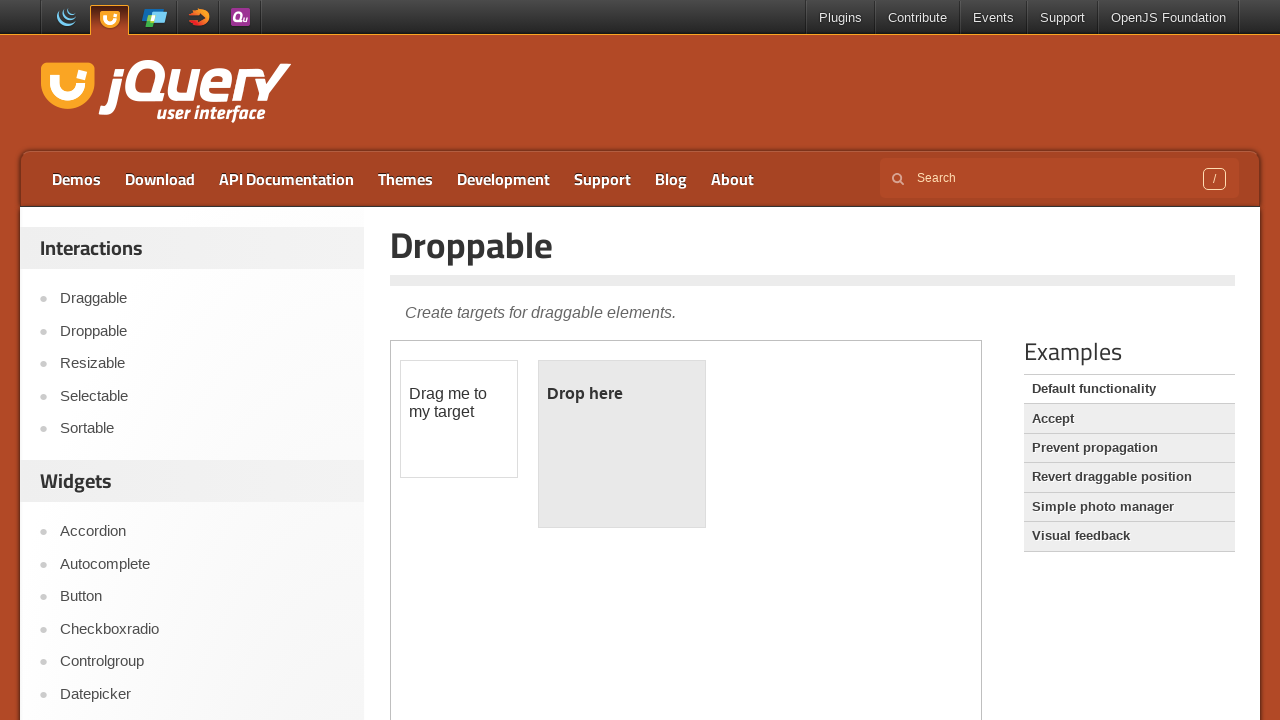

Moved mouse to center of droppable element while holding button at (622, 444)
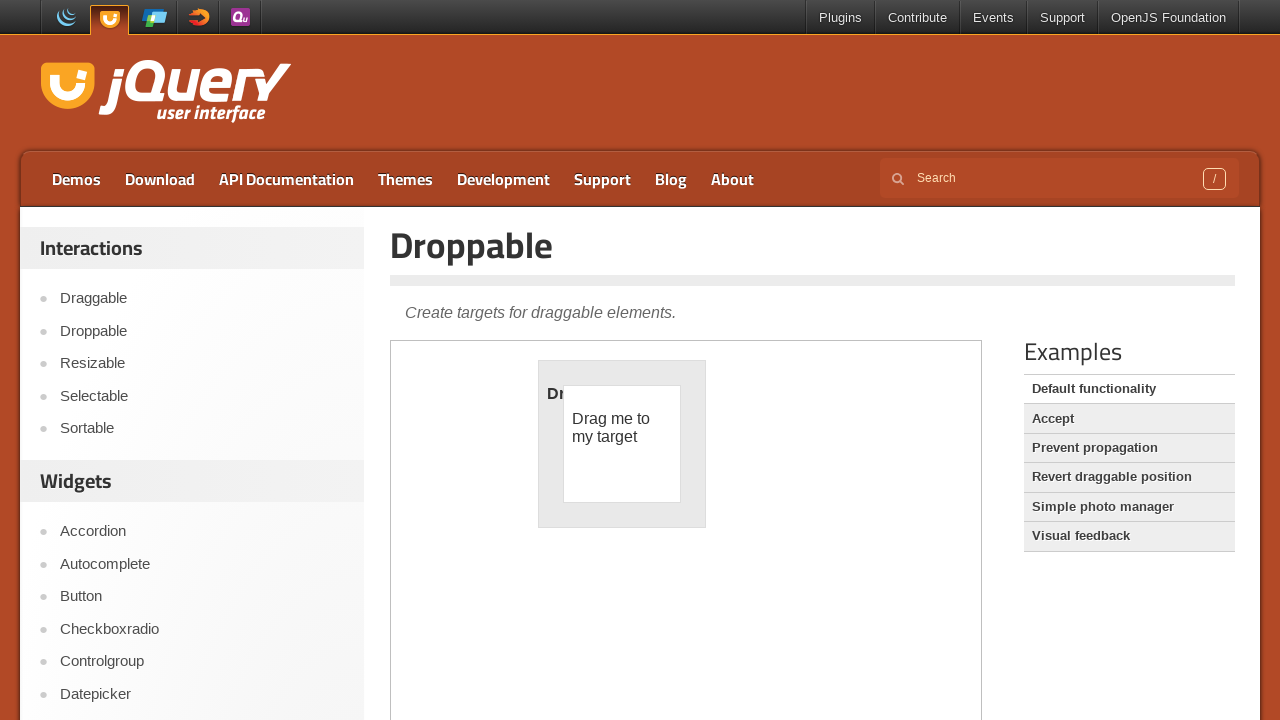

Released mouse button to complete first drag and drop at (622, 444)
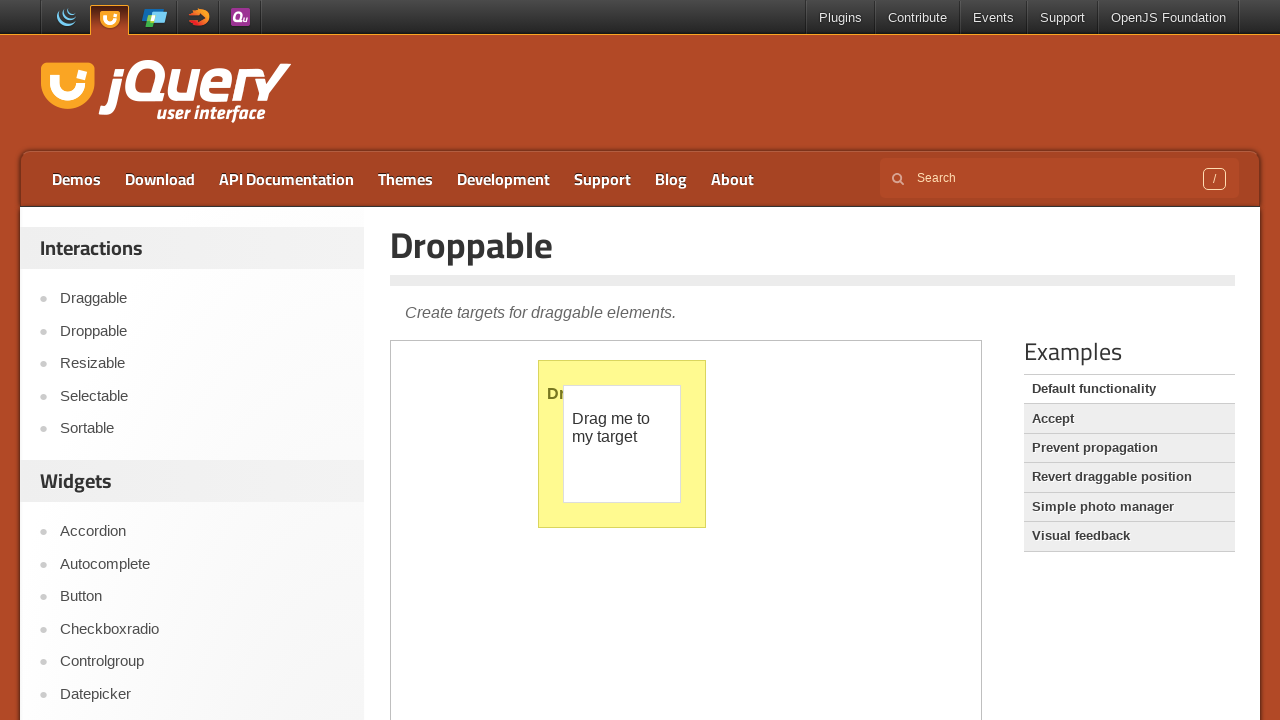

Reloaded the page to reset for second drag and drop test
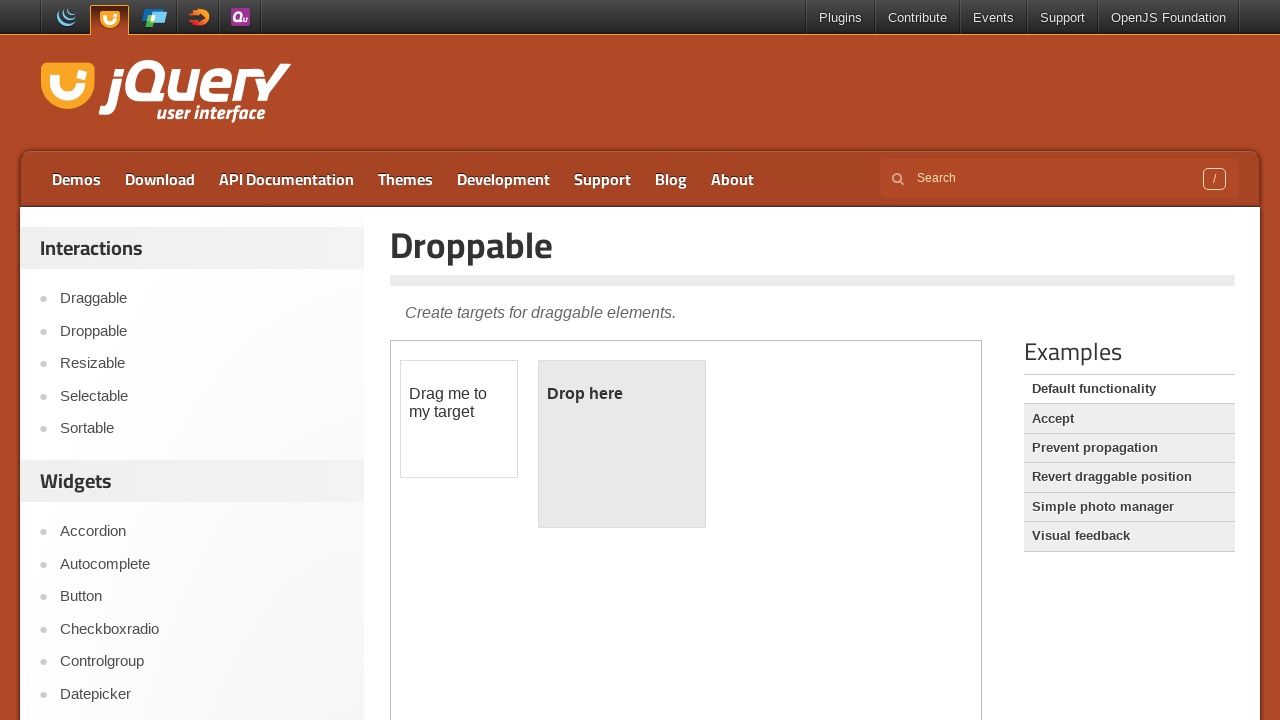

Located demo iframe again after page reload
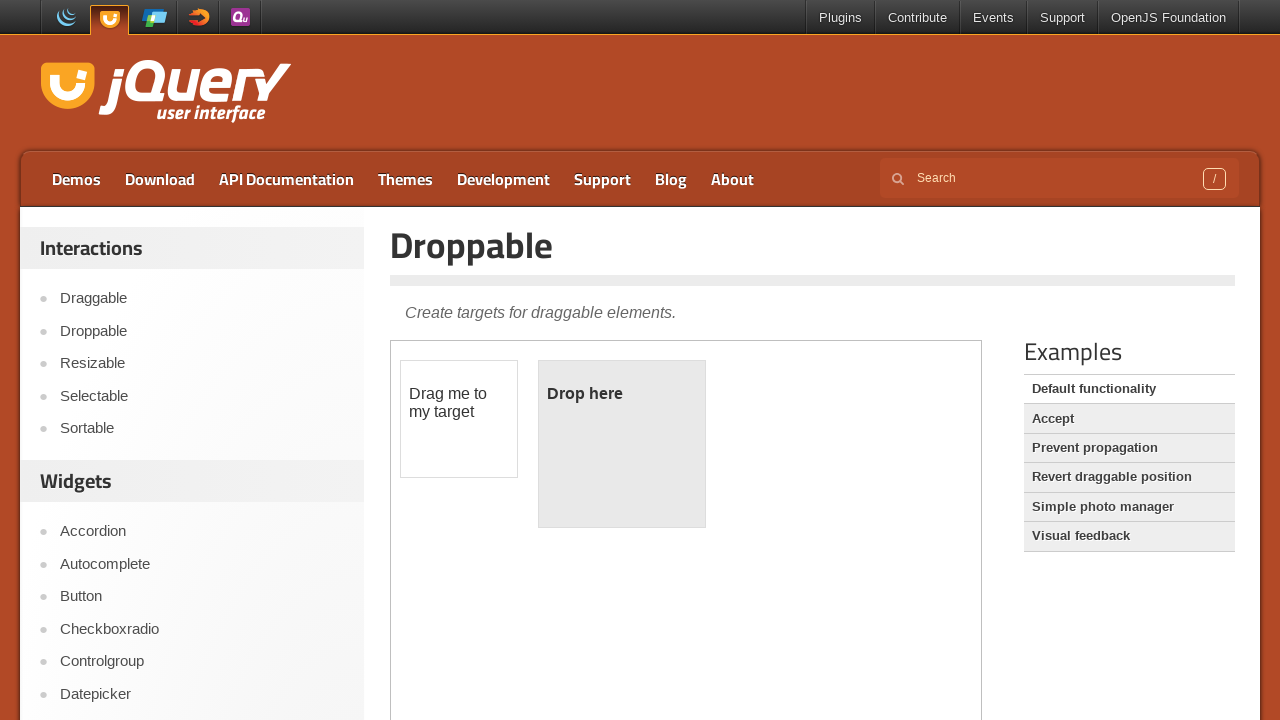

Located draggable element for second test
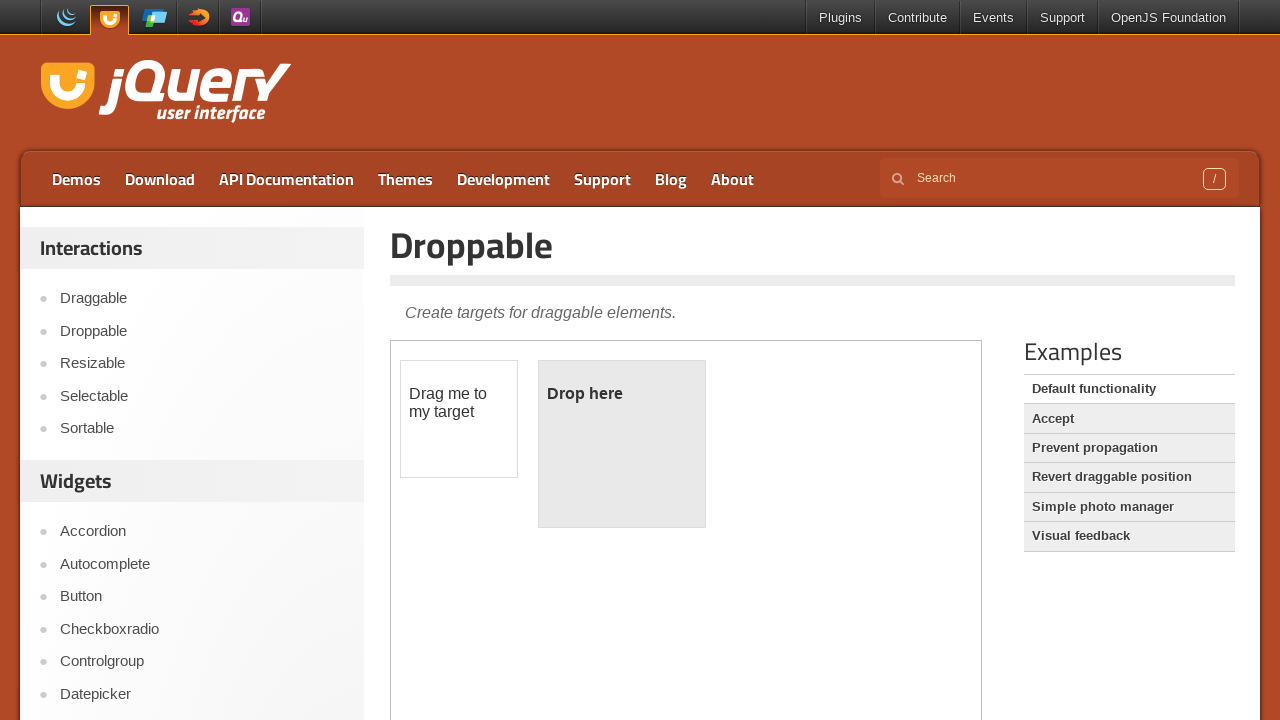

Located droppable element for second test
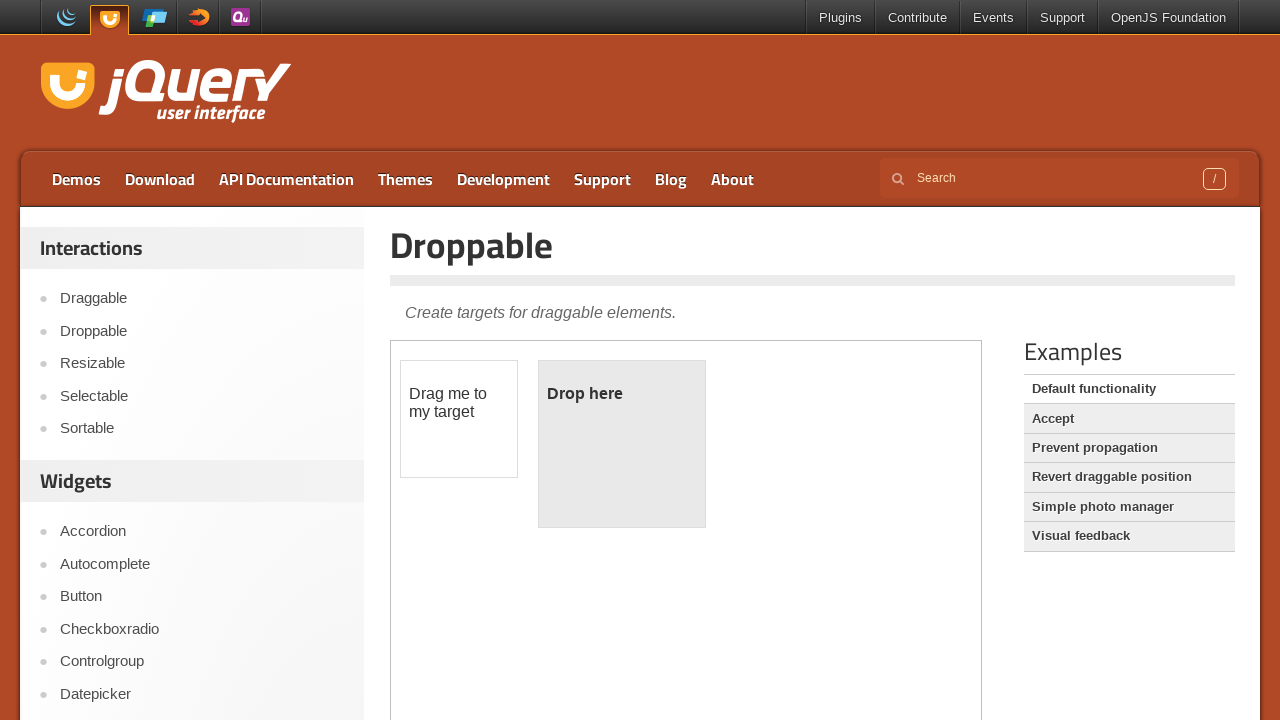

Completed second drag and drop using drag_to method at (622, 444)
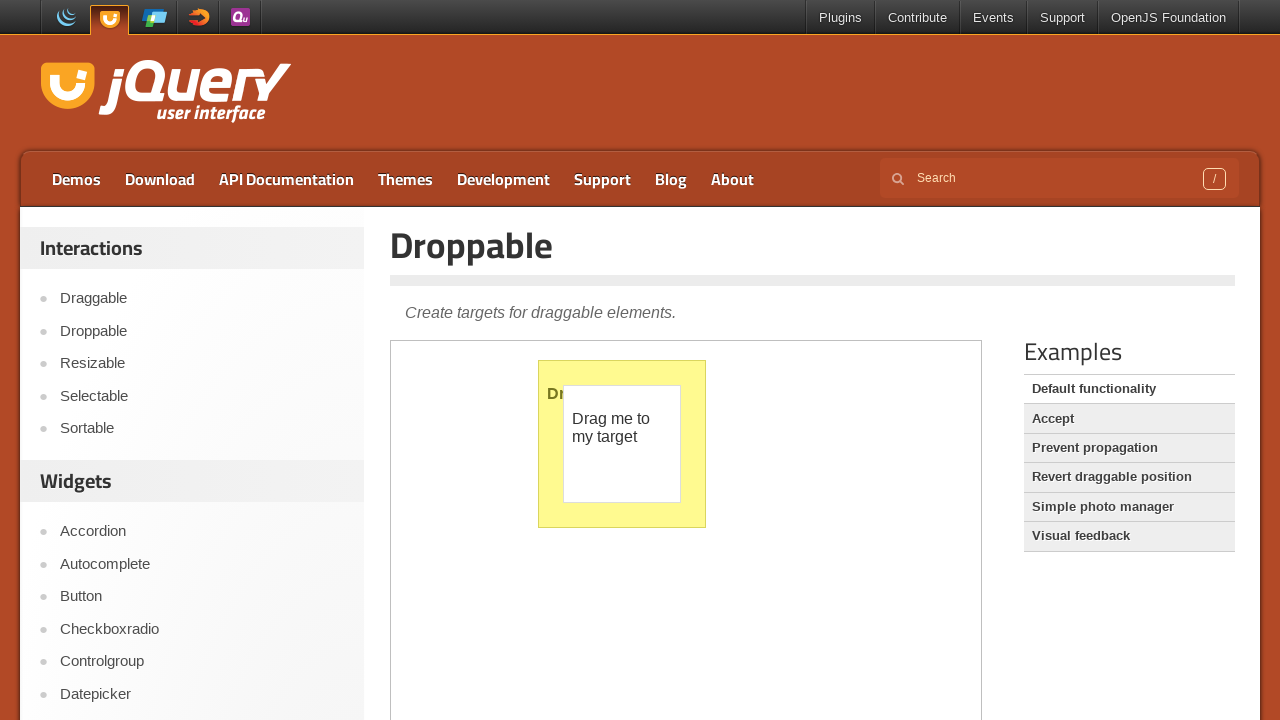

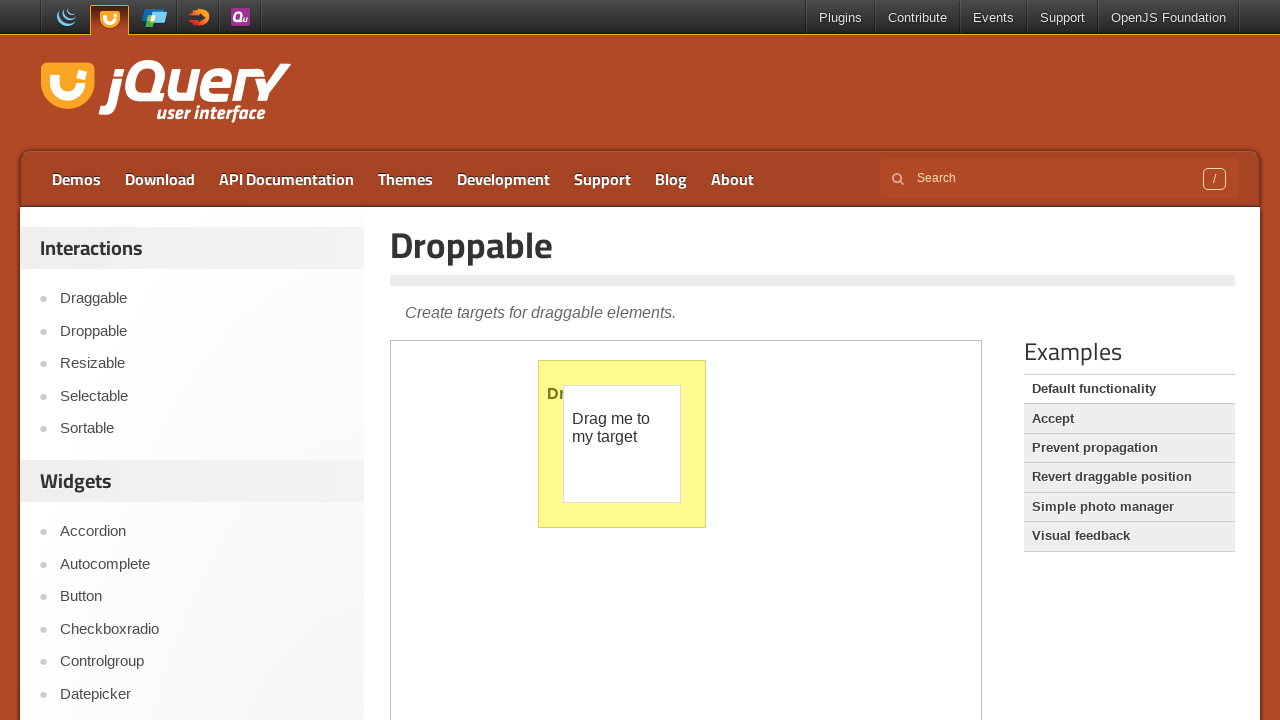